Verifies the page title matches the expected value

Starting URL: https://naveenautomationlabs.com/opencart/

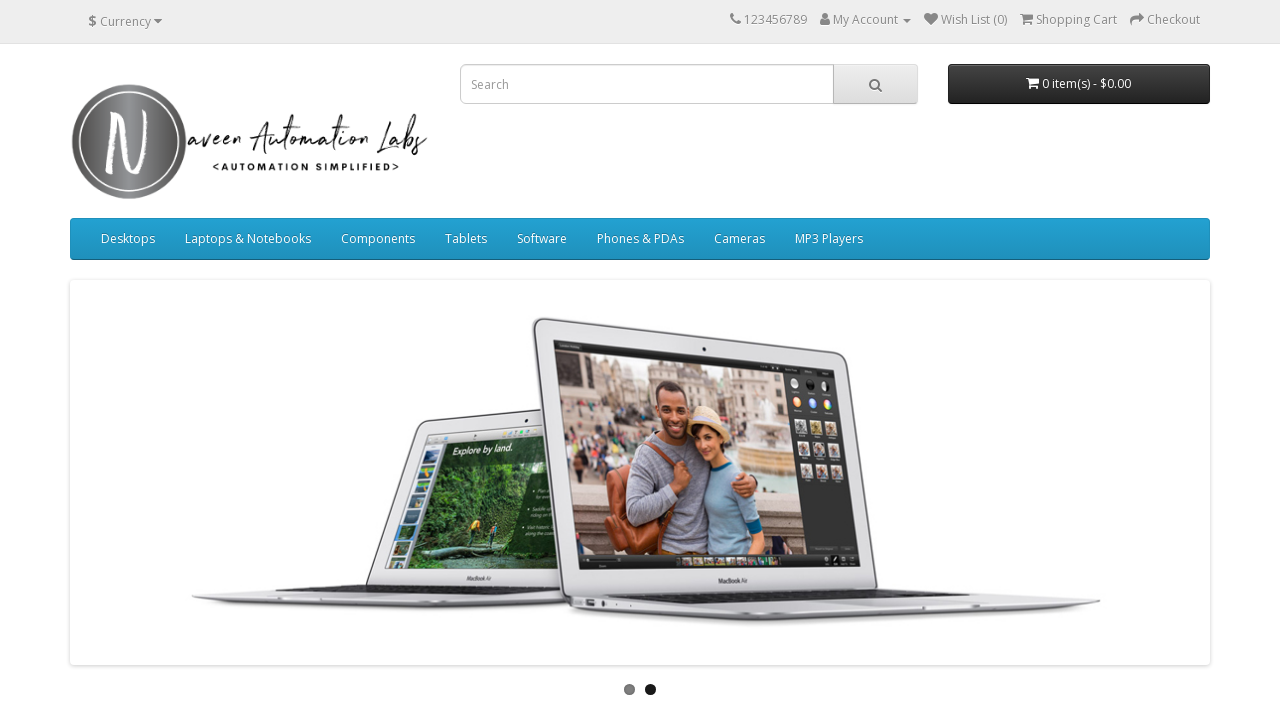

Navigated to https://naveenautomationlabs.com/opencart/
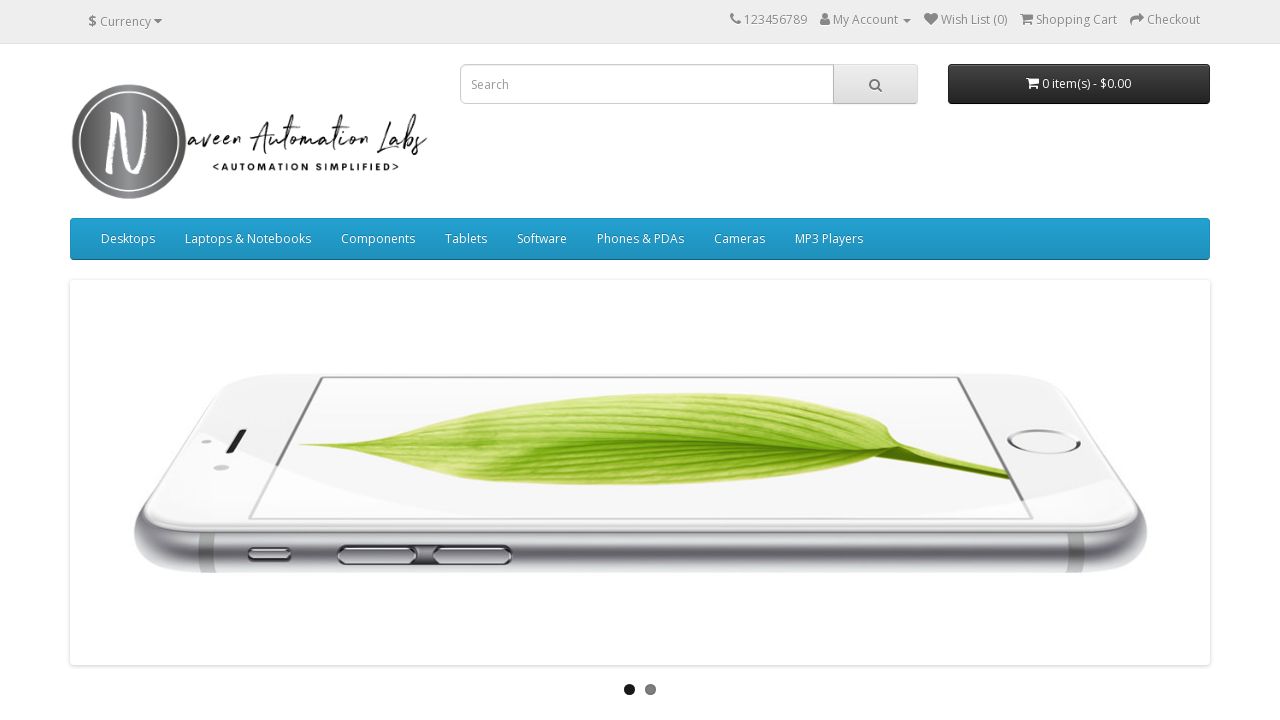

Retrieved page title: 'Your Store'
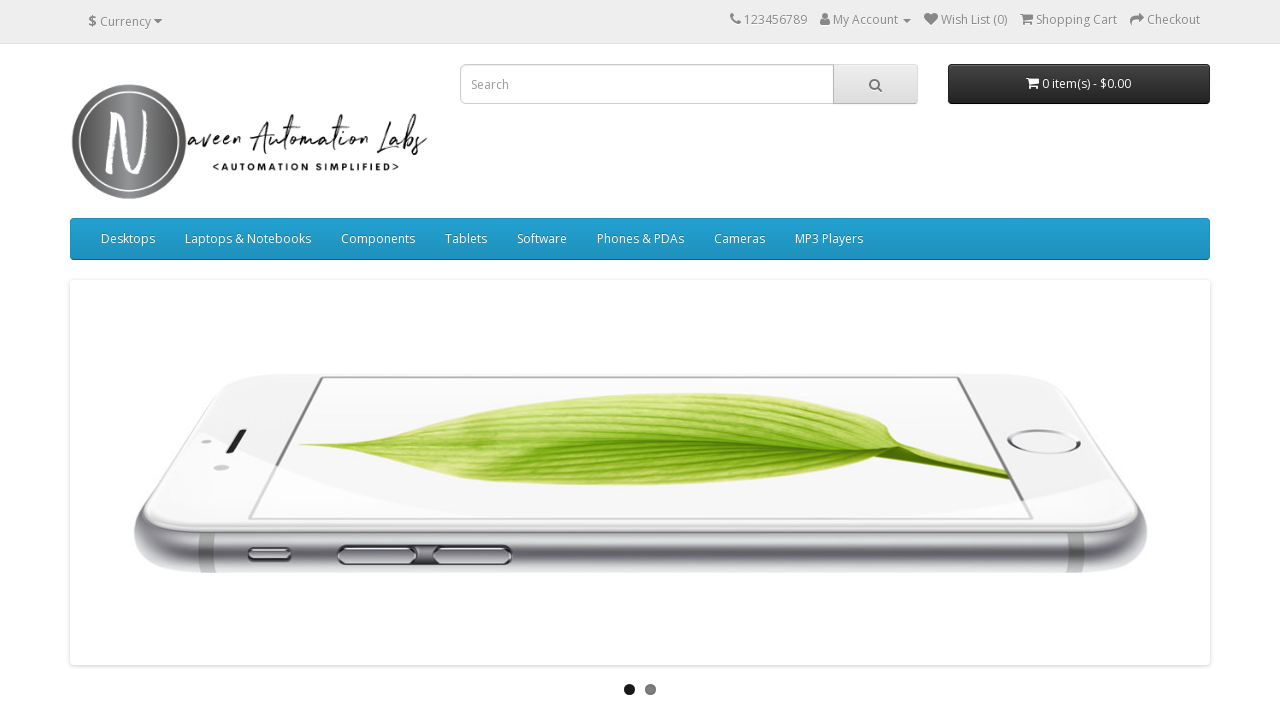

Verified page title matches expected value 'Your Store'
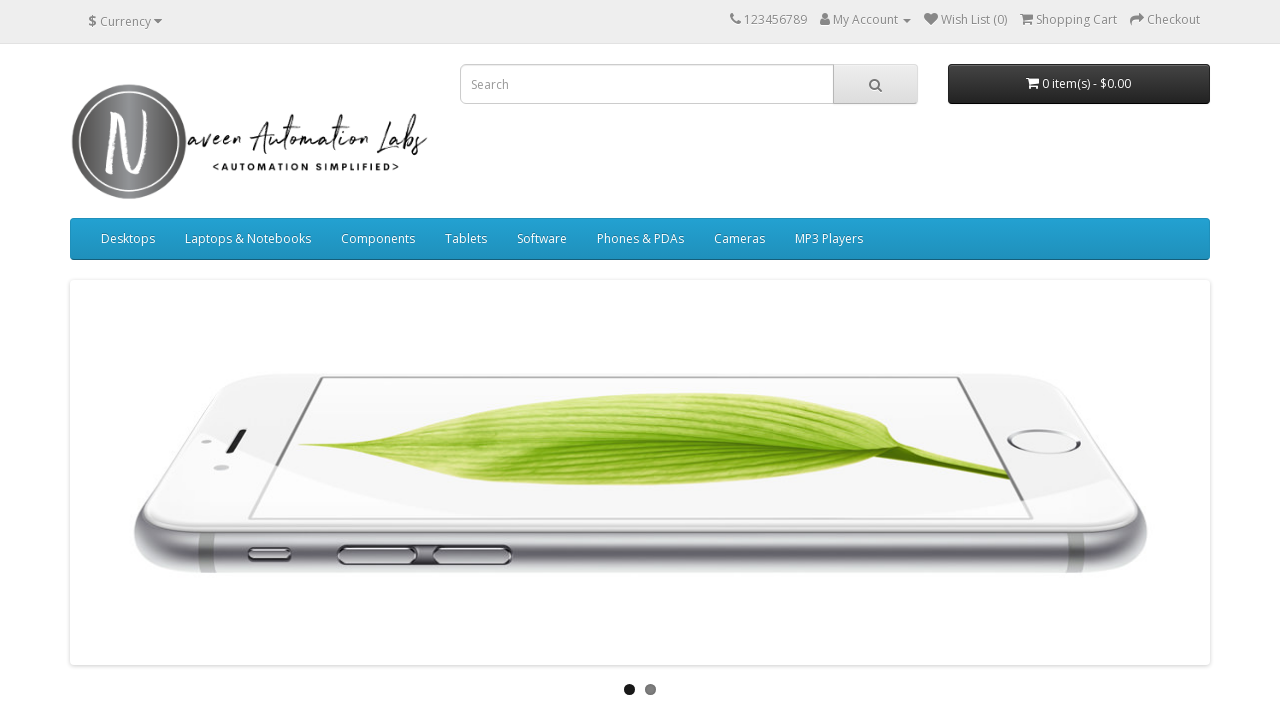

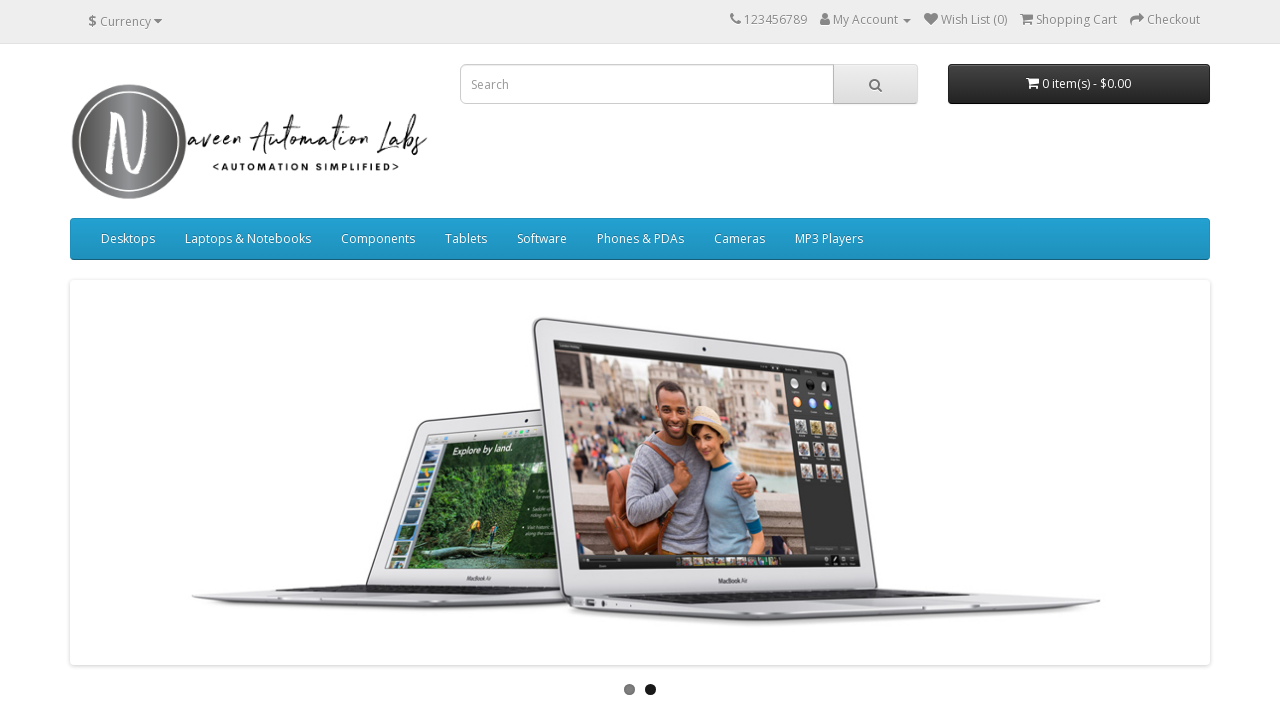